Tests clicking a button that triggers a confirm popup, accepting it, and verifying the resulting message

Starting URL: https://kristinek.github.io/site/examples/alerts_popups

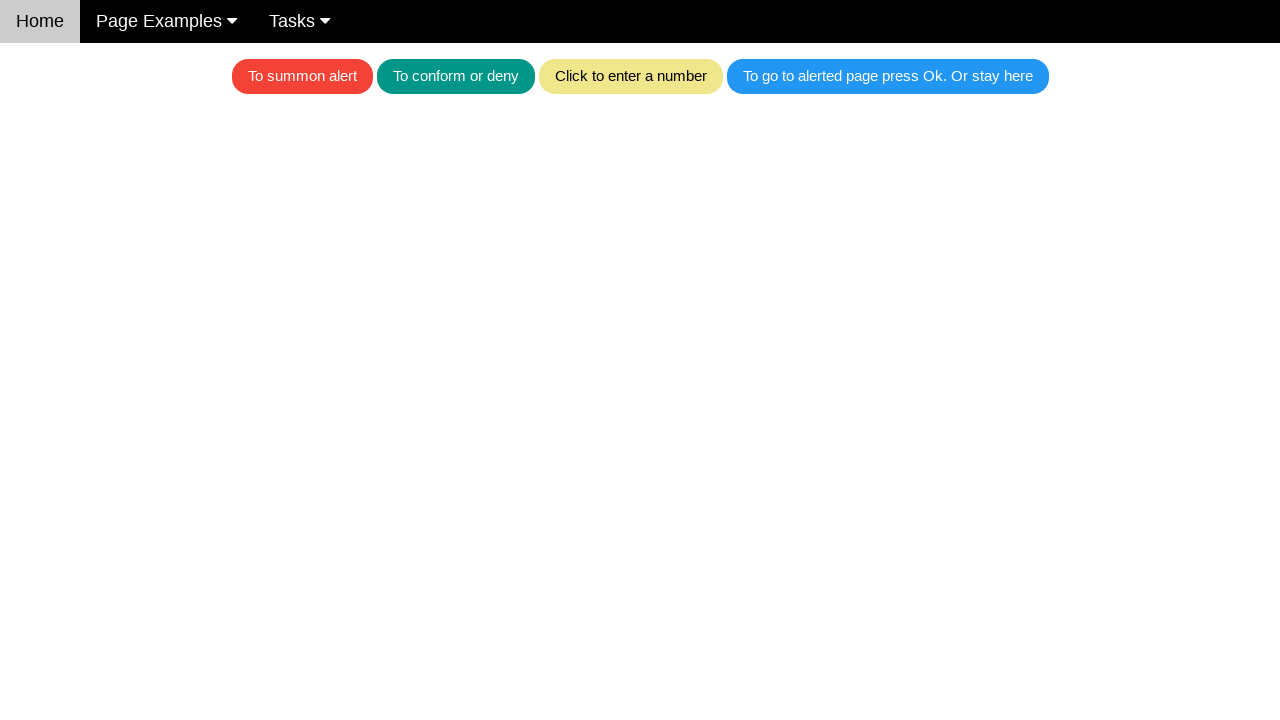

Set up dialog handler to accept confirm popups
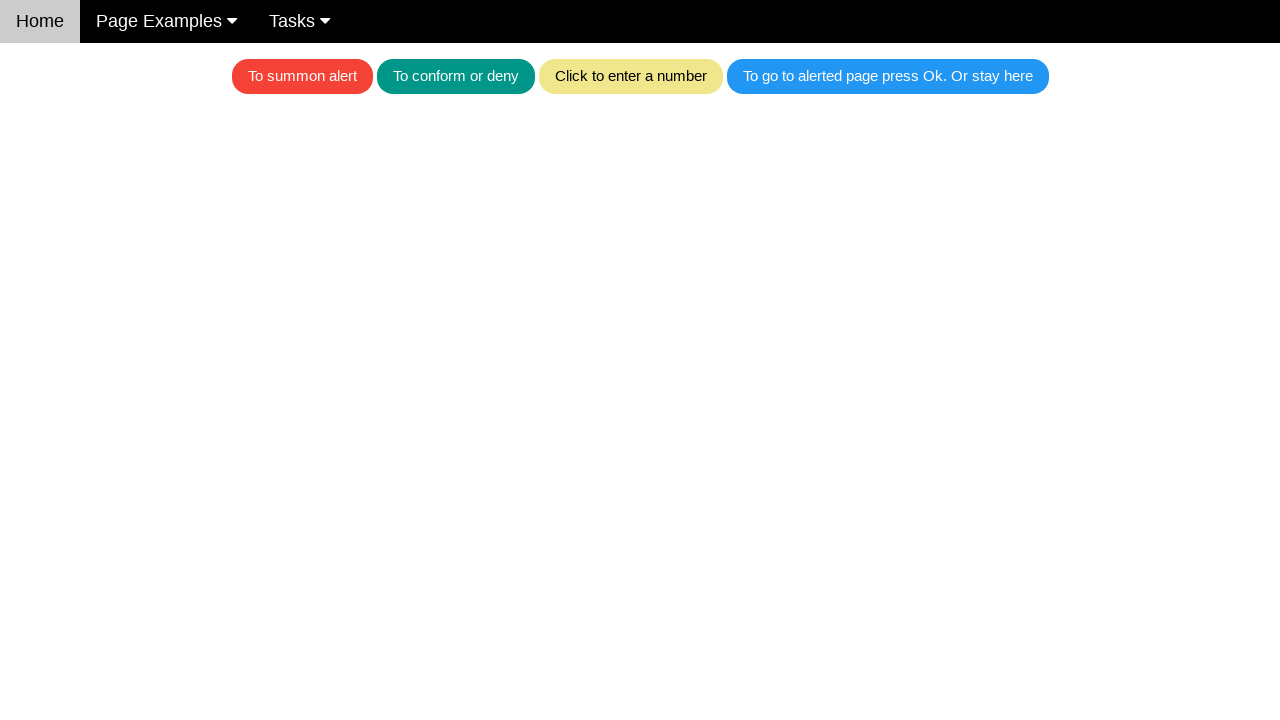

Clicked teal button to trigger confirm popup at (456, 76) on .w3-teal
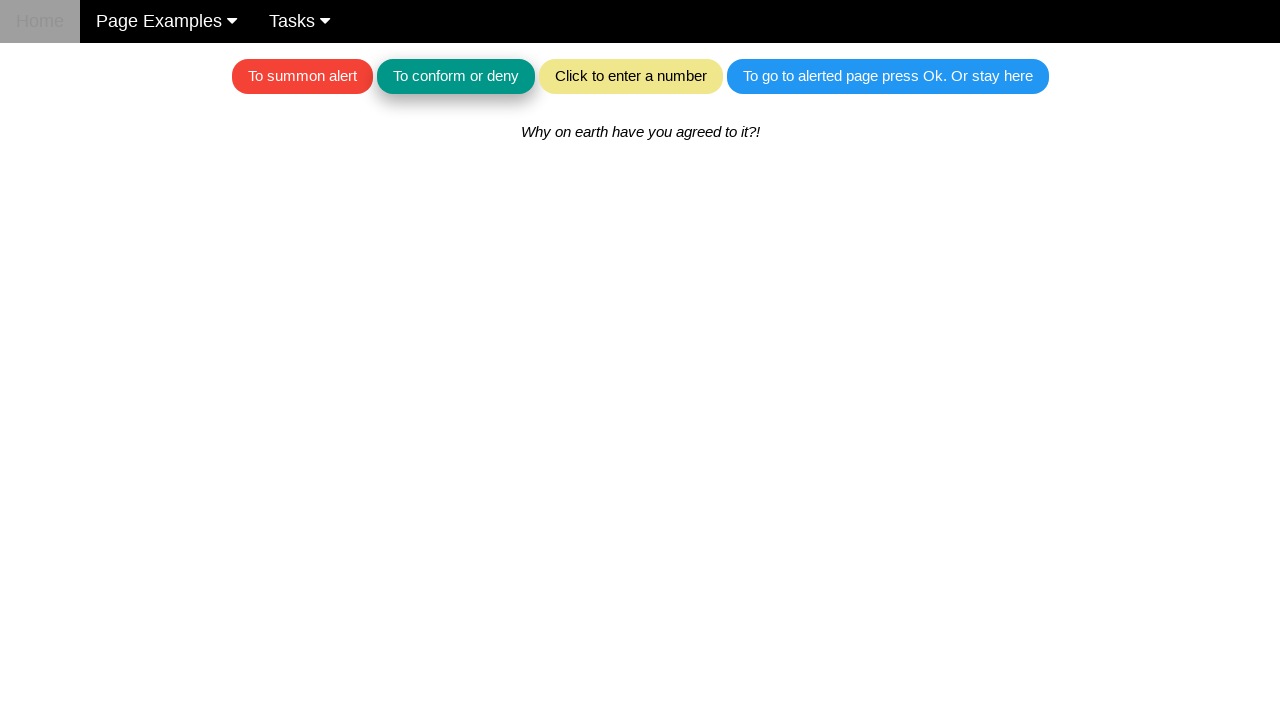

Waited 500ms for dialog to be processed
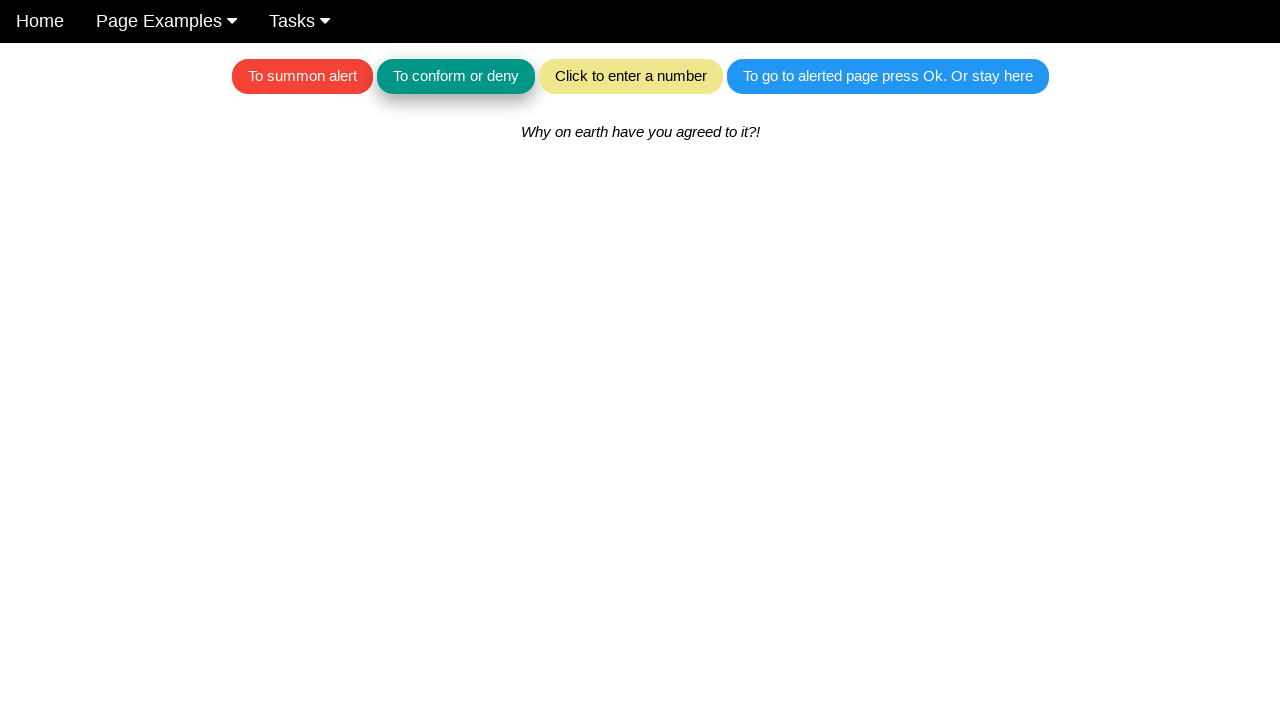

Verified confirmation message 'Why on earth have you agreed to it?!' is displayed
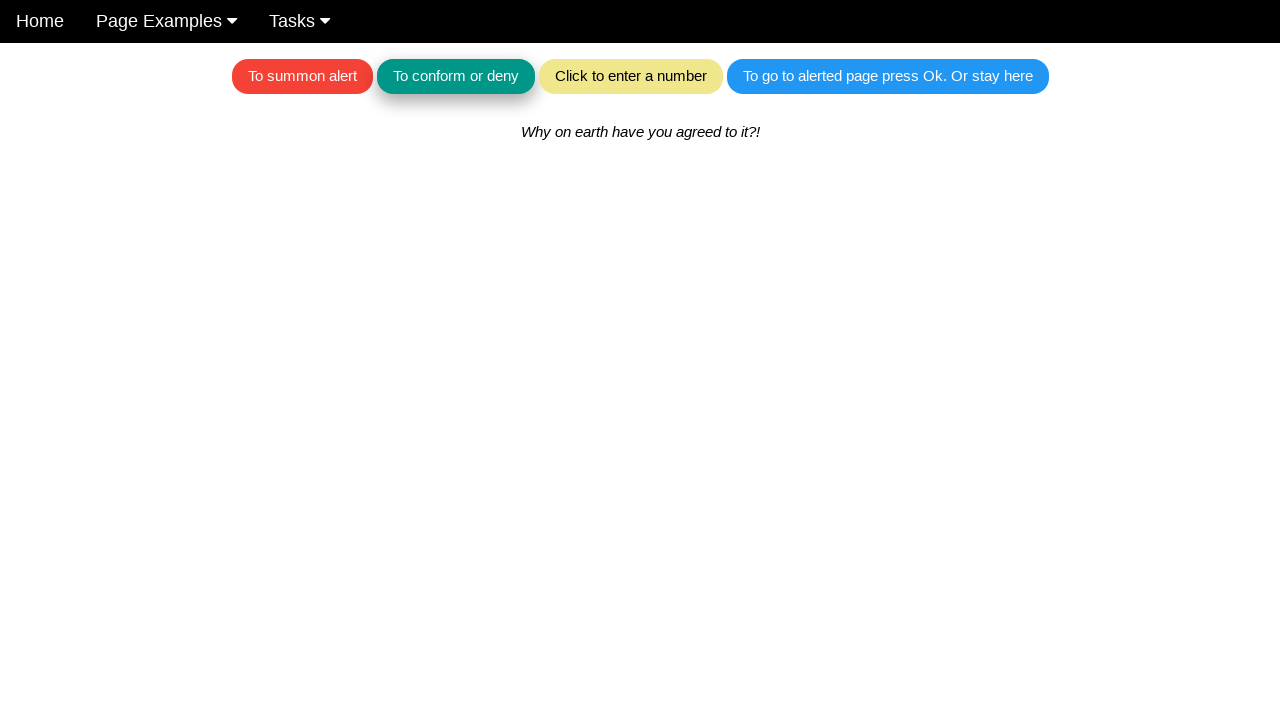

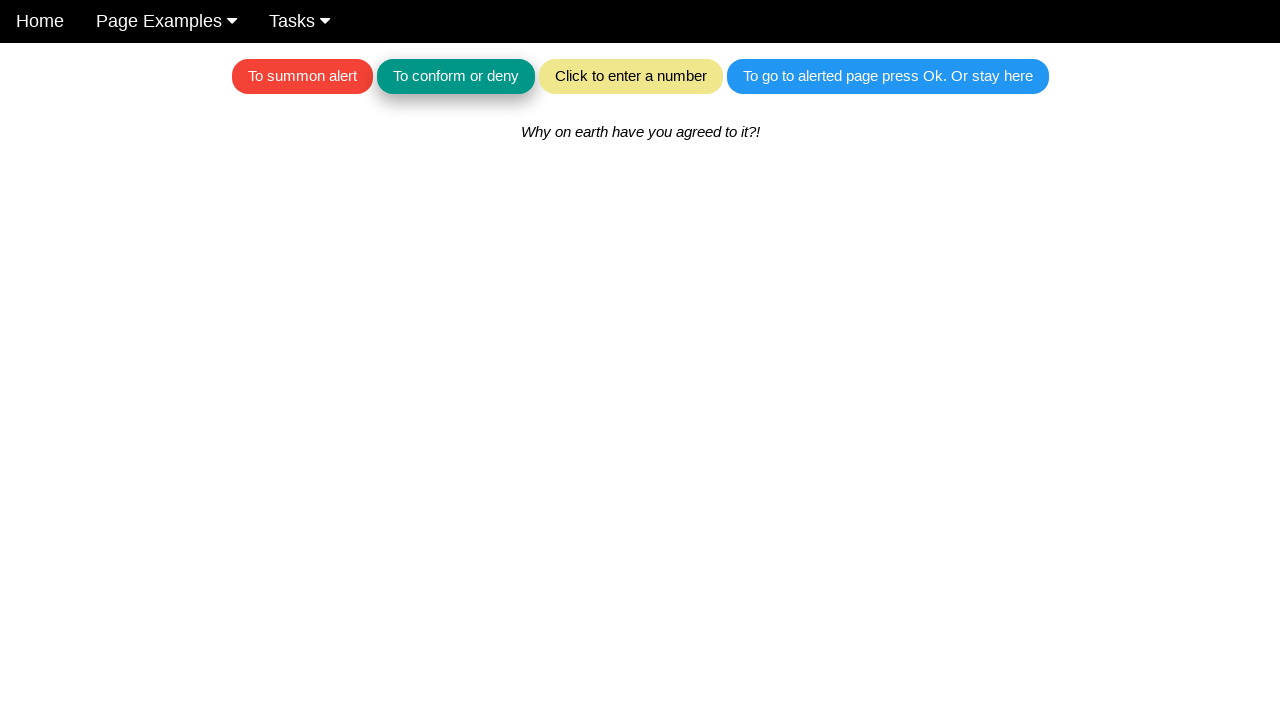